Tests the Add/Remove button cycle by removing the checkbox and then adding it back, verifying the "It's back!" message appears.

Starting URL: https://the-internet.herokuapp.com/dynamic_controls

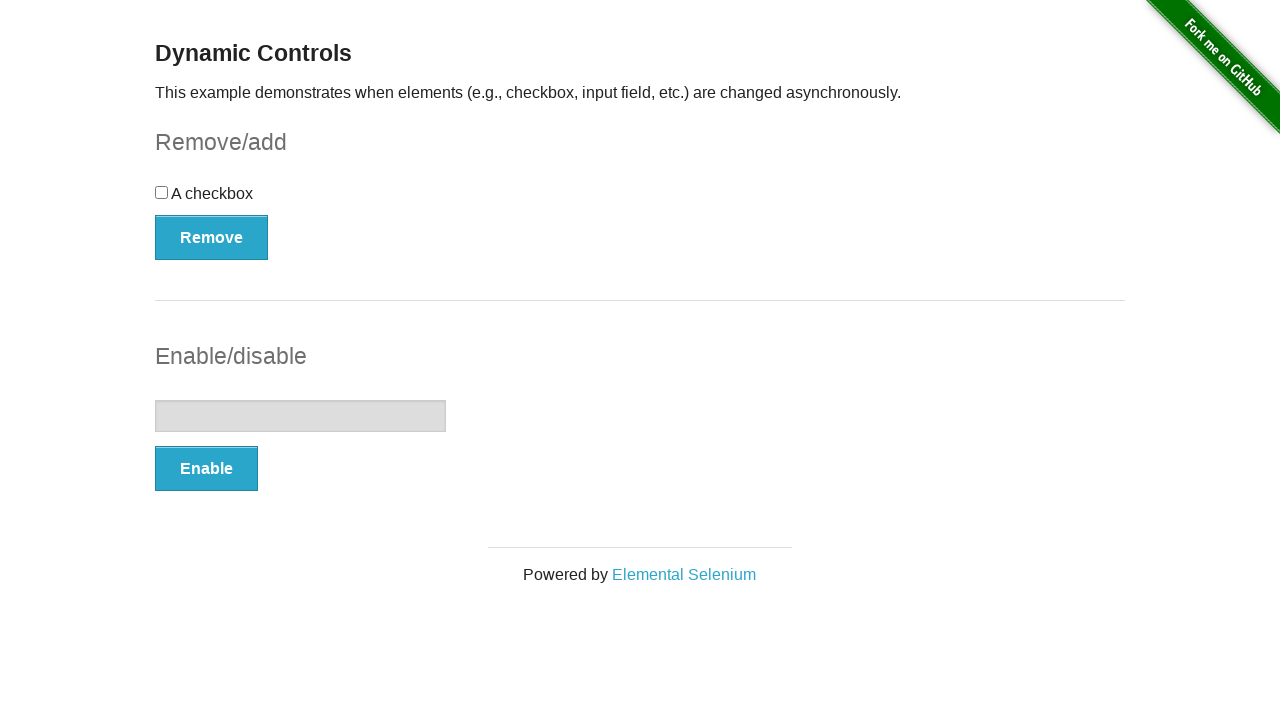

Navigated to dynamic controls page
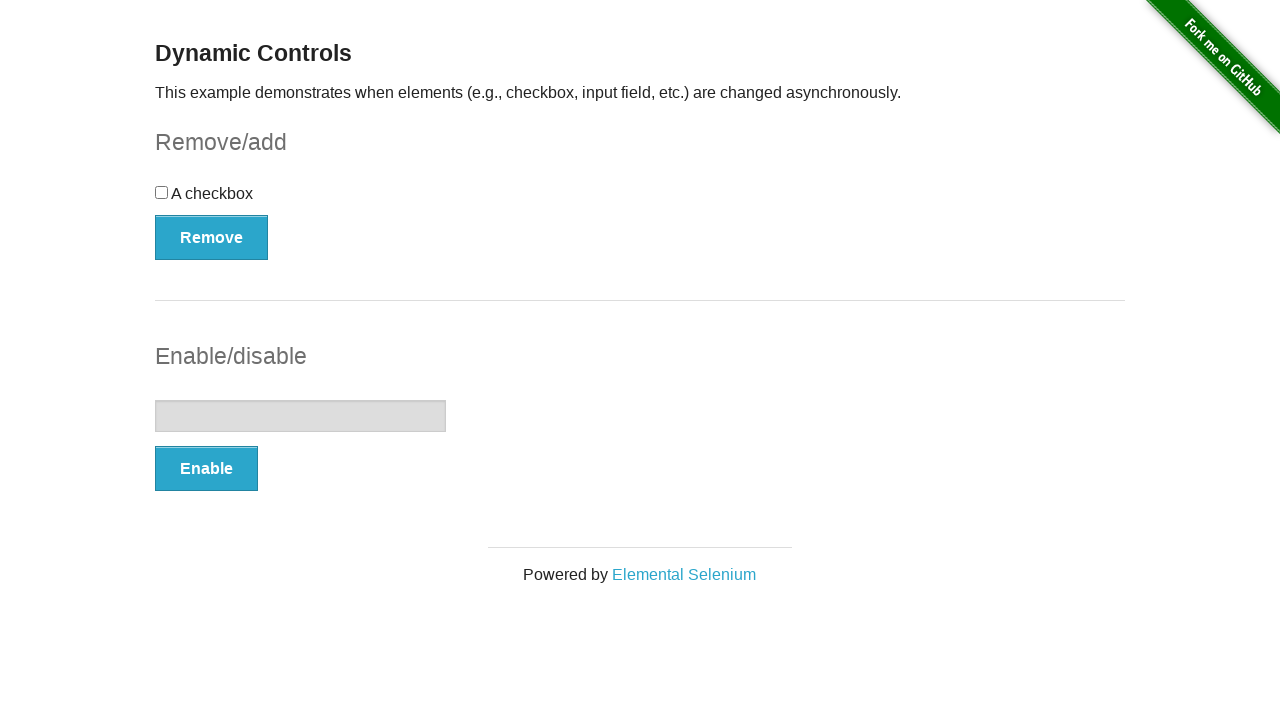

Clicked Remove button to remove checkbox at (212, 237) on #checkbox-example button
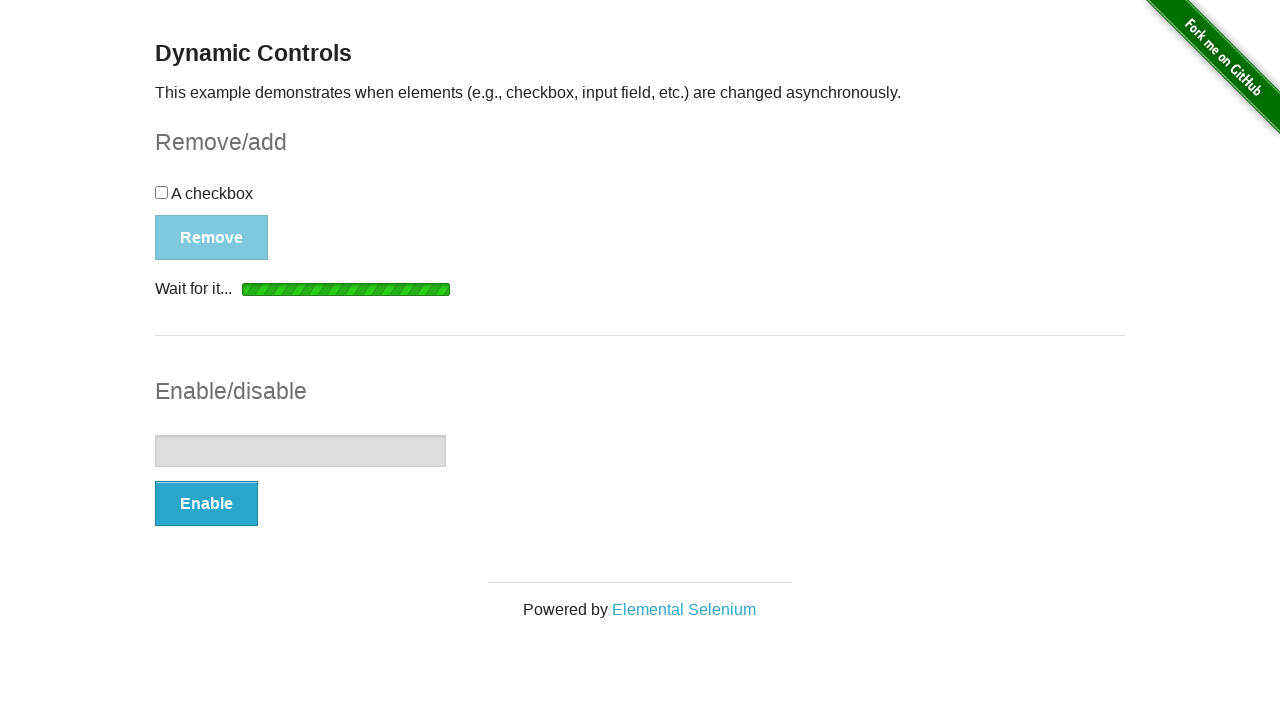

Checkbox removal loading completed
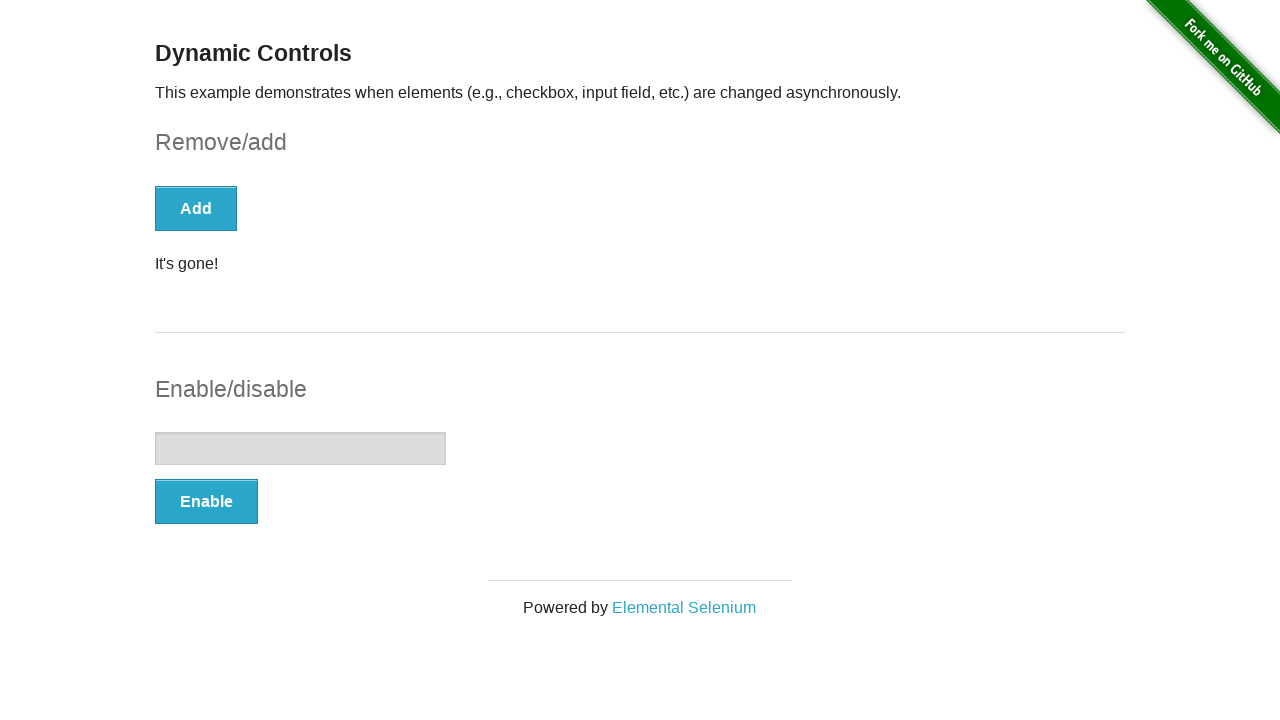

Clicked Add button to restore checkbox at (196, 208) on #checkbox-example button
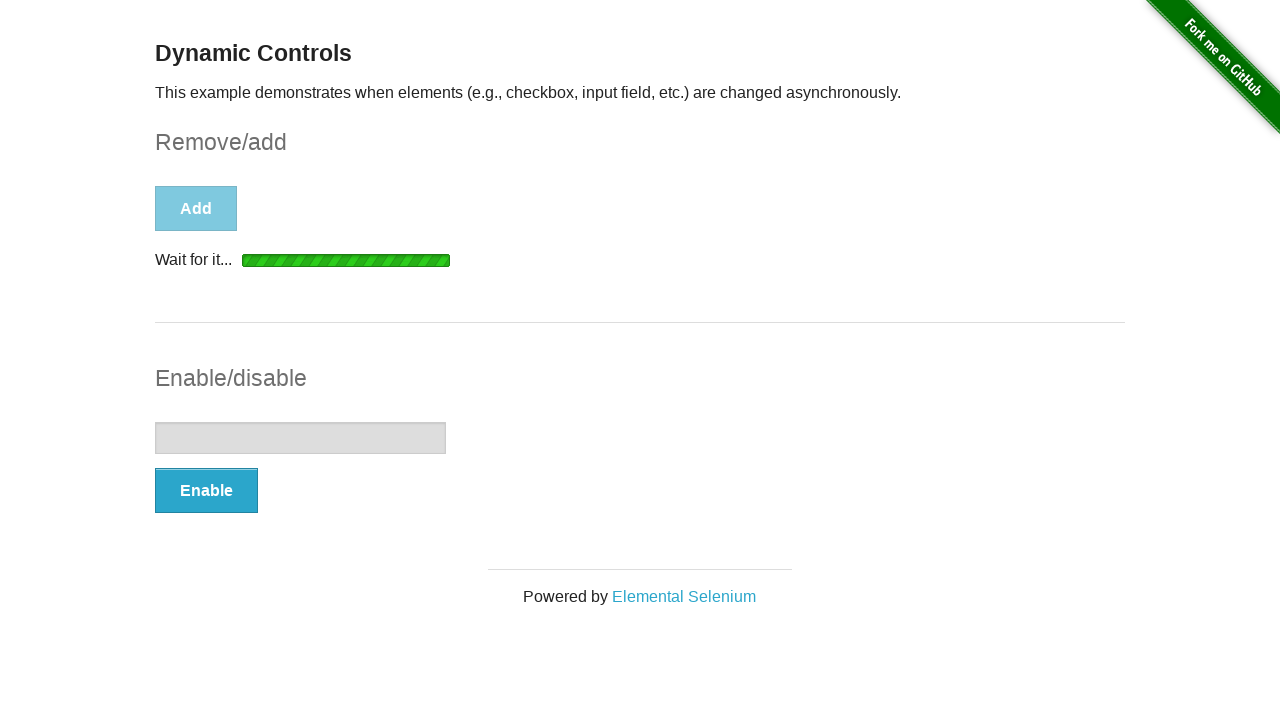

Checkbox addition loading completed
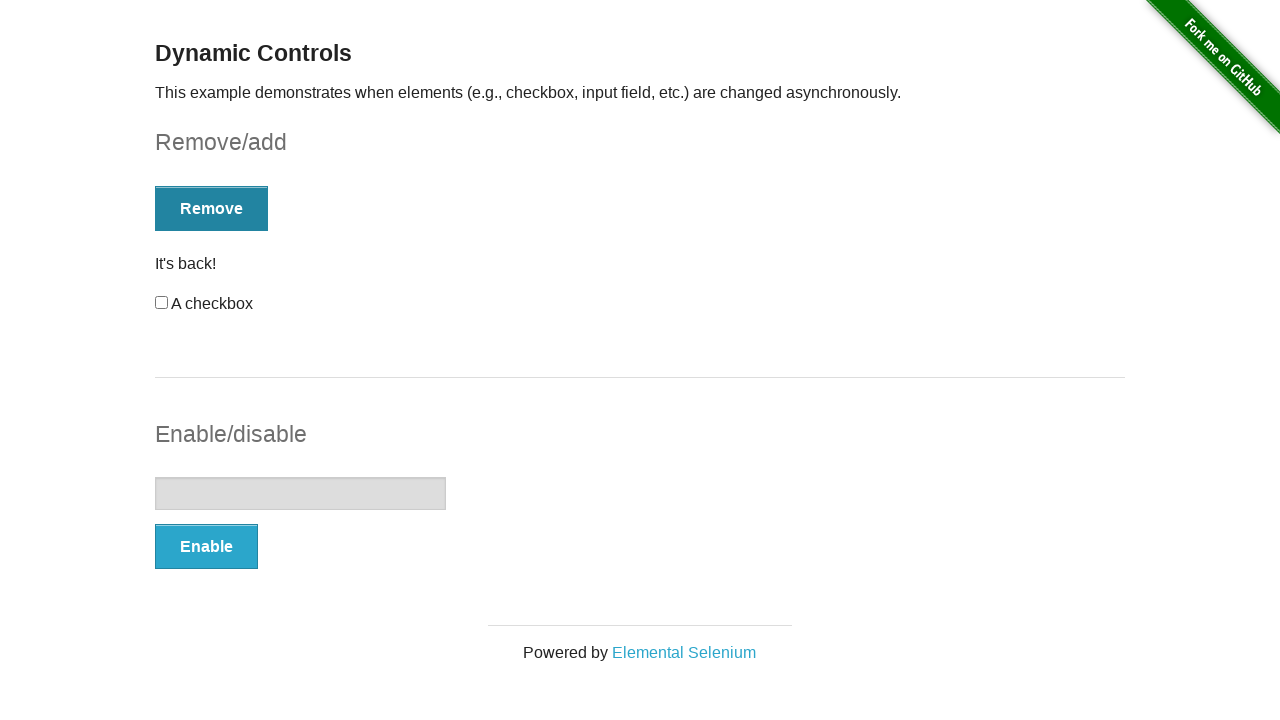

Retrieved success message text
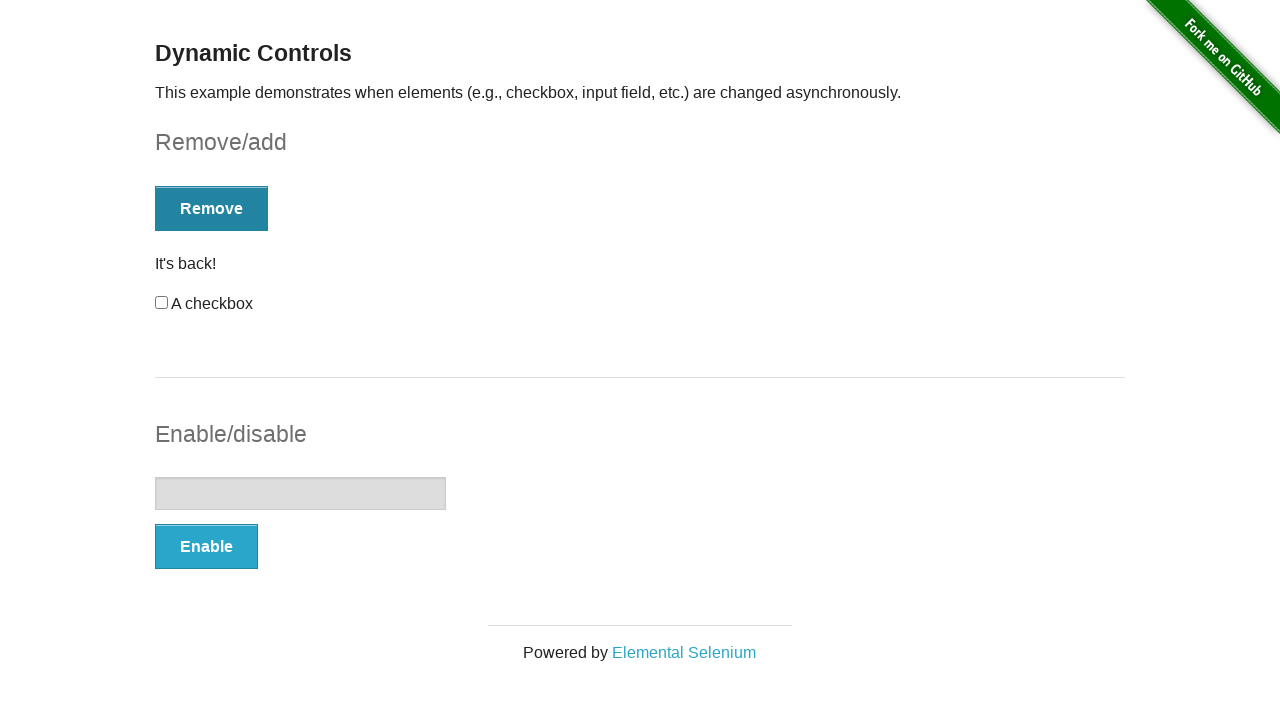

Verified 'It's back!' message appeared successfully
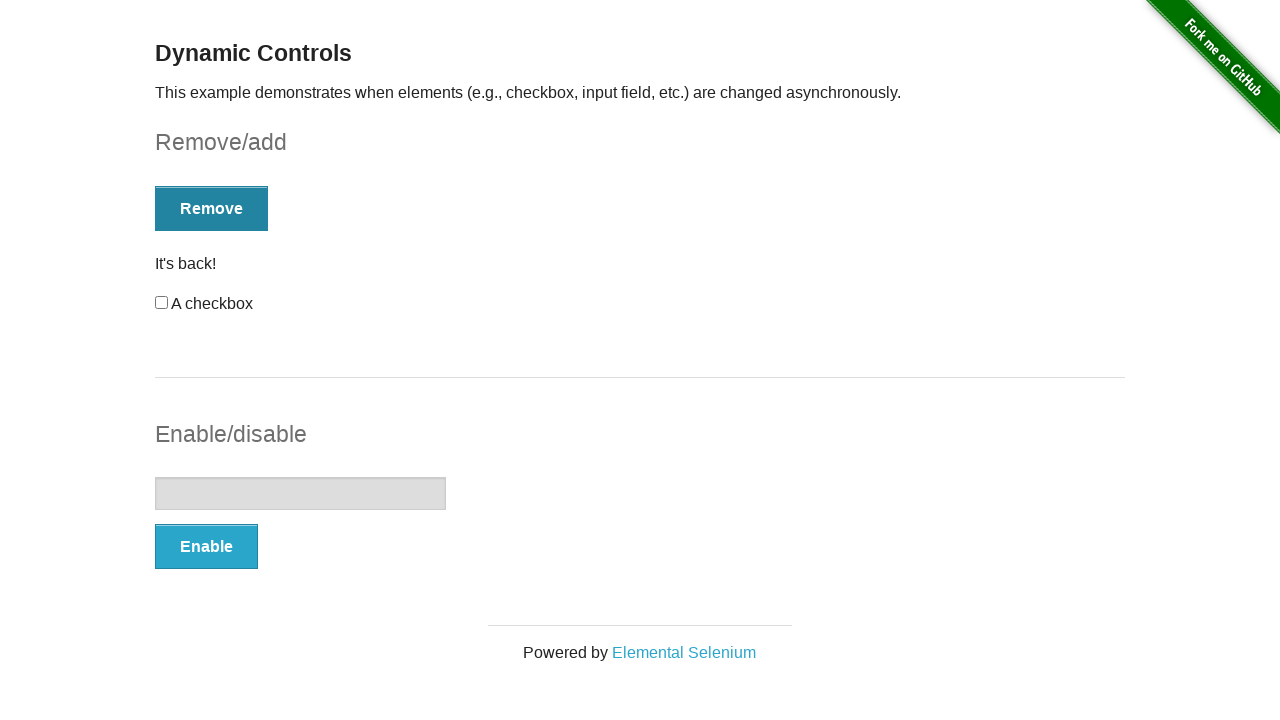

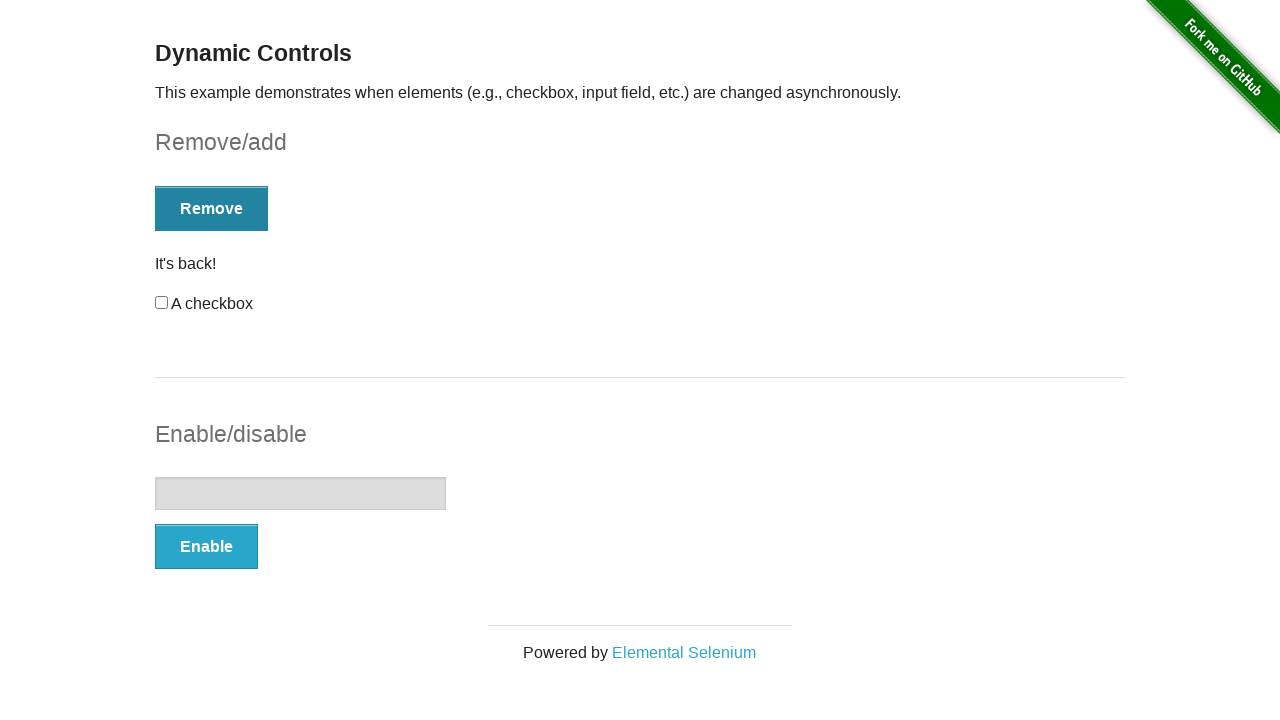